Tests slider functionality on jQuery UI demo page by dragging the slider handle to a new position

Starting URL: http://jqueryui.com/slider/

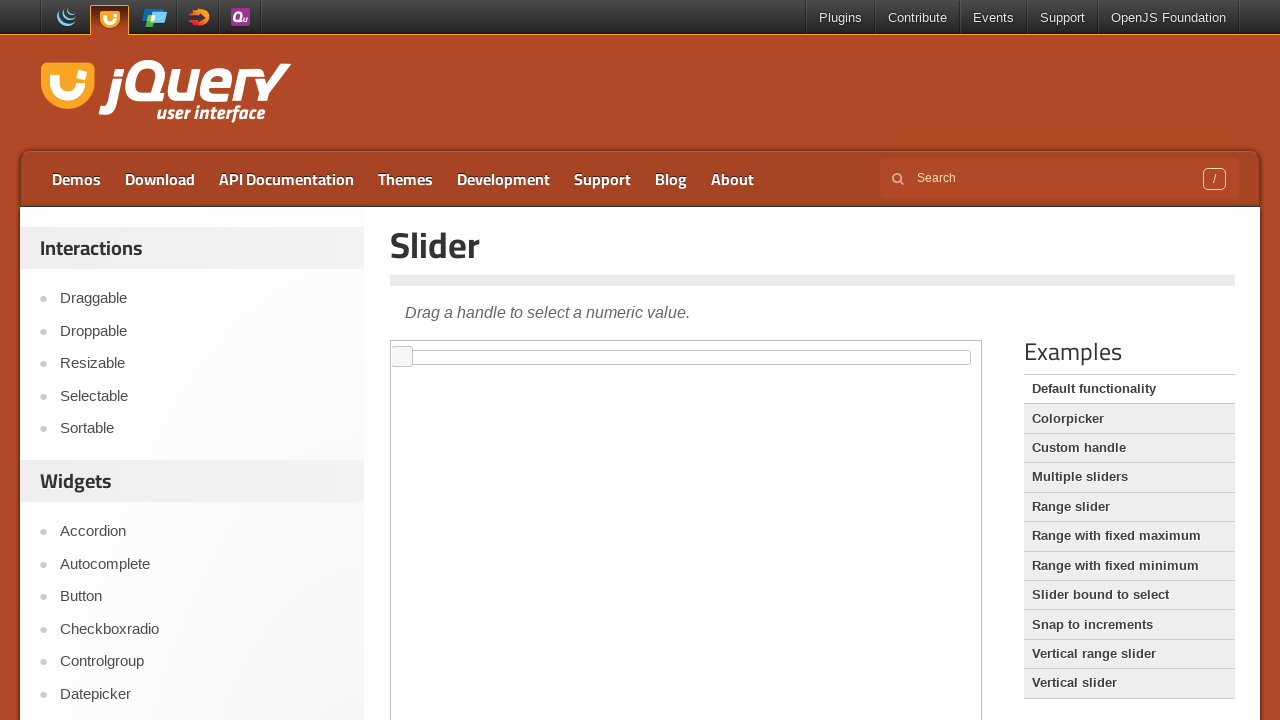

Located the demo iframe for jQuery UI slider
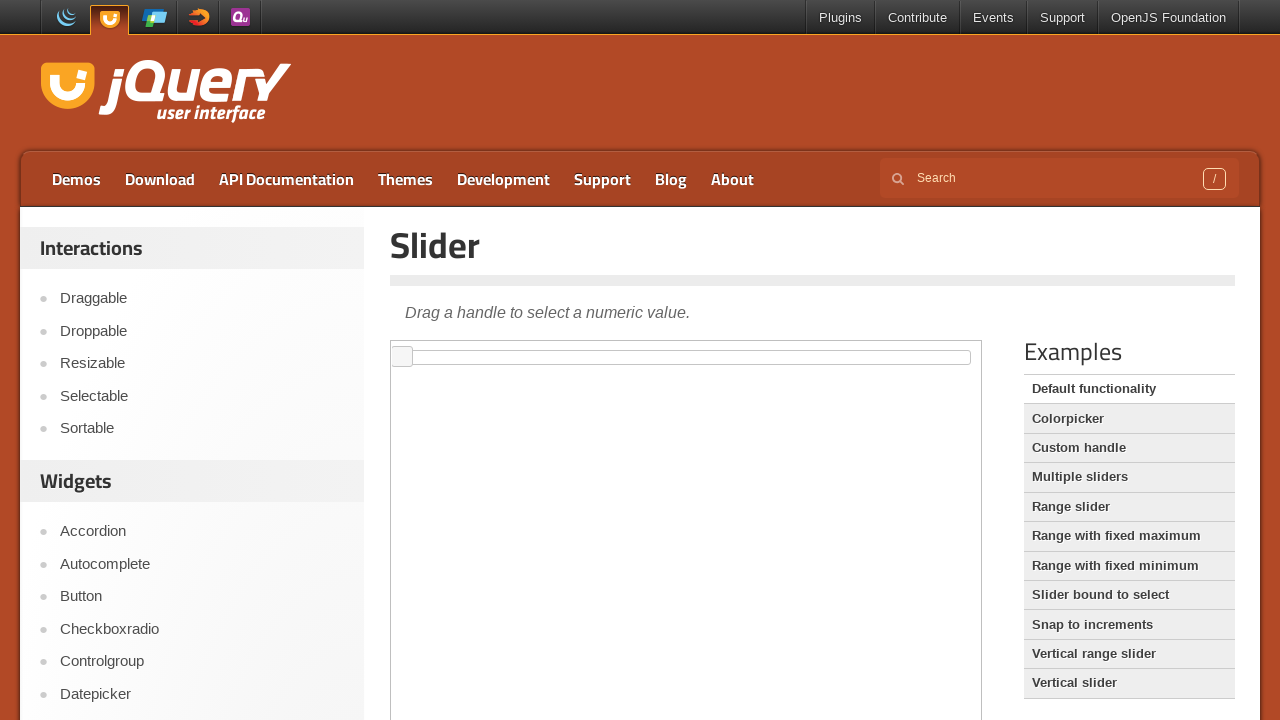

Located the slider handle element
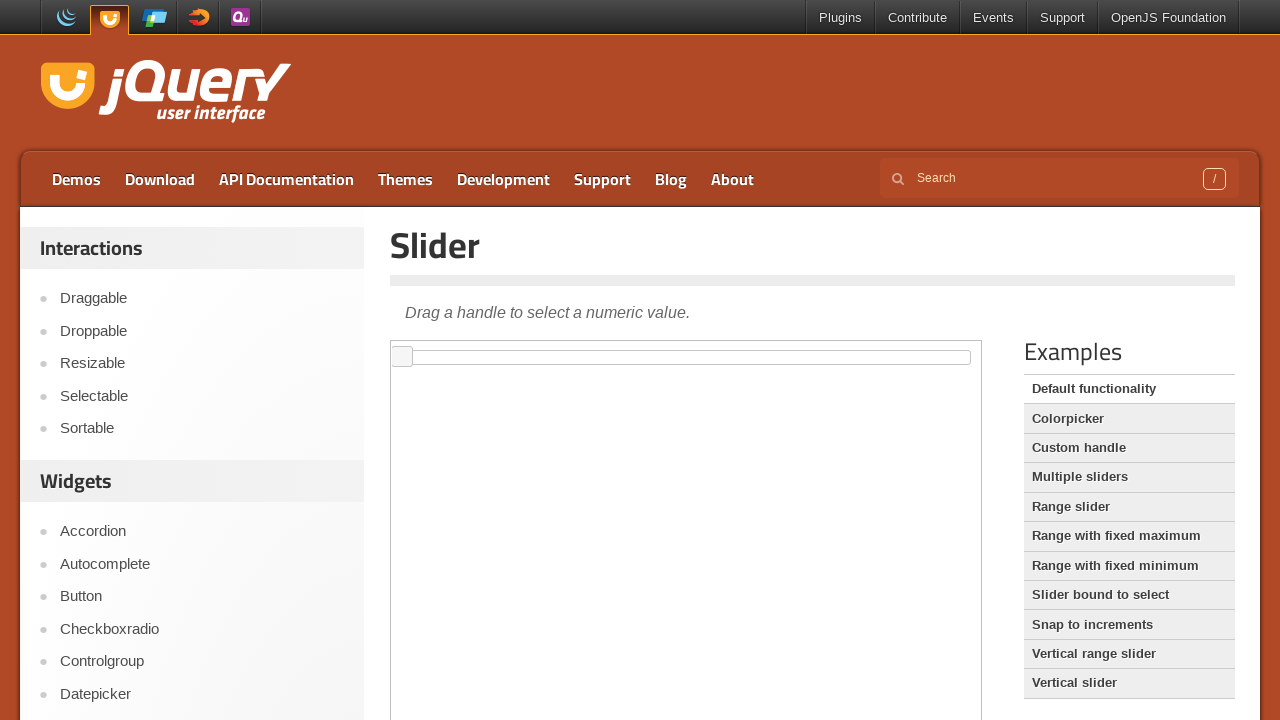

Retrieved slider handle bounding box coordinates
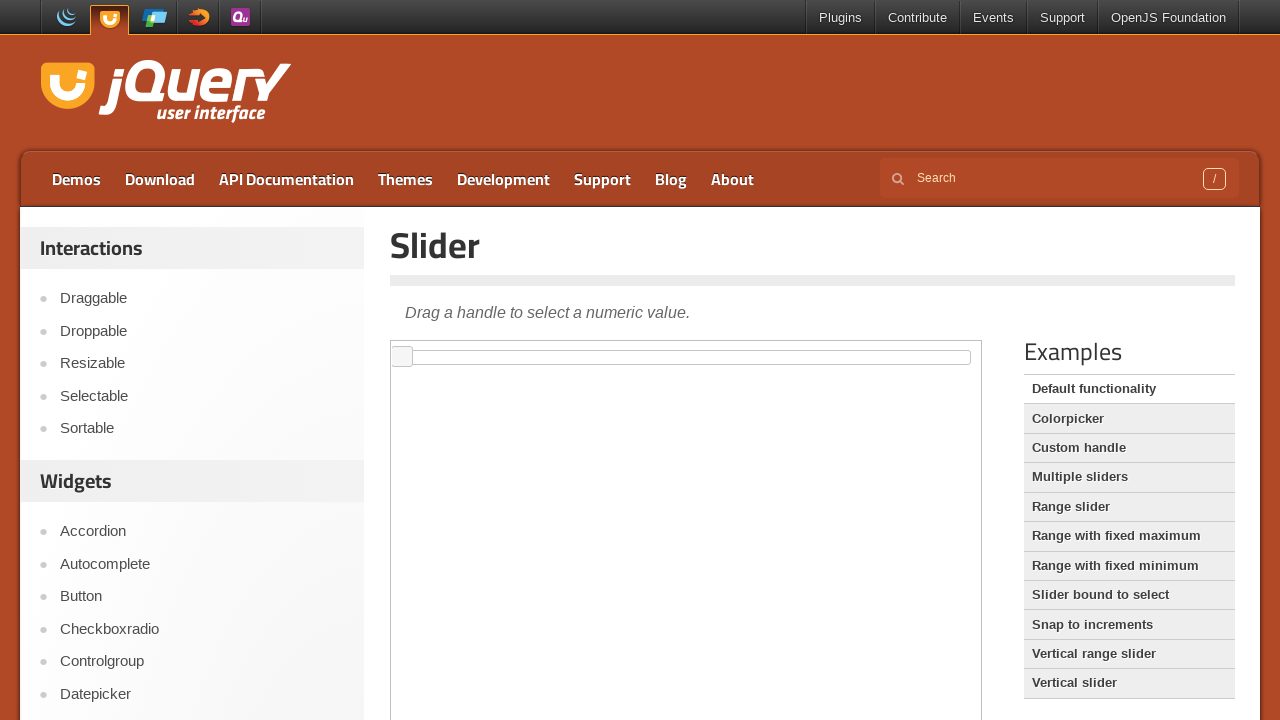

Moved mouse to center of slider handle at (402, 357)
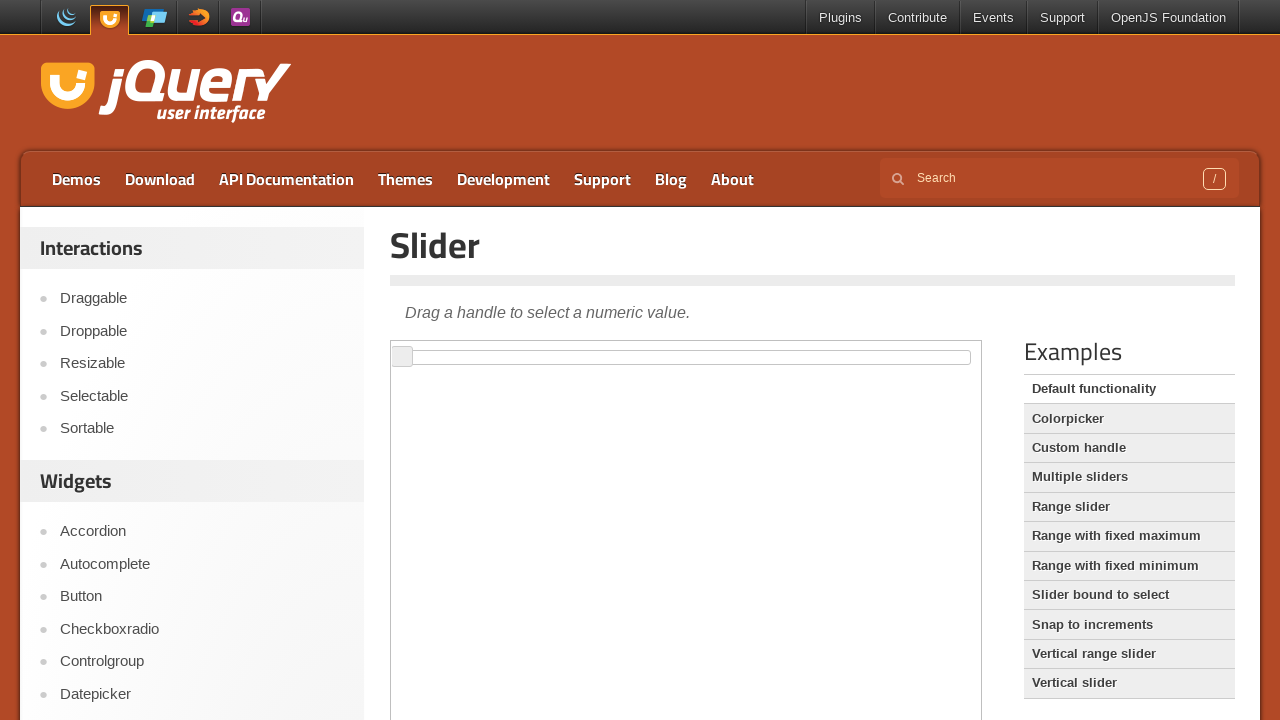

Pressed down mouse button on slider handle at (402, 357)
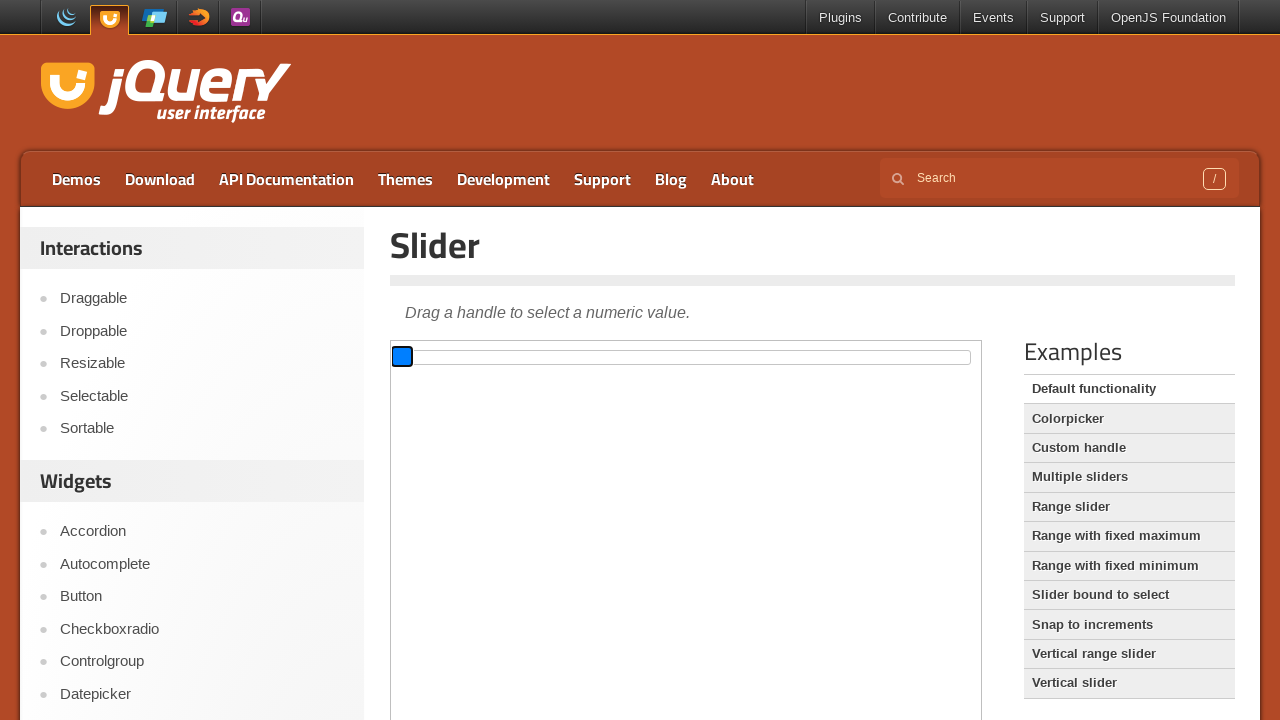

Dragged slider handle 400 pixels to the right at (802, 357)
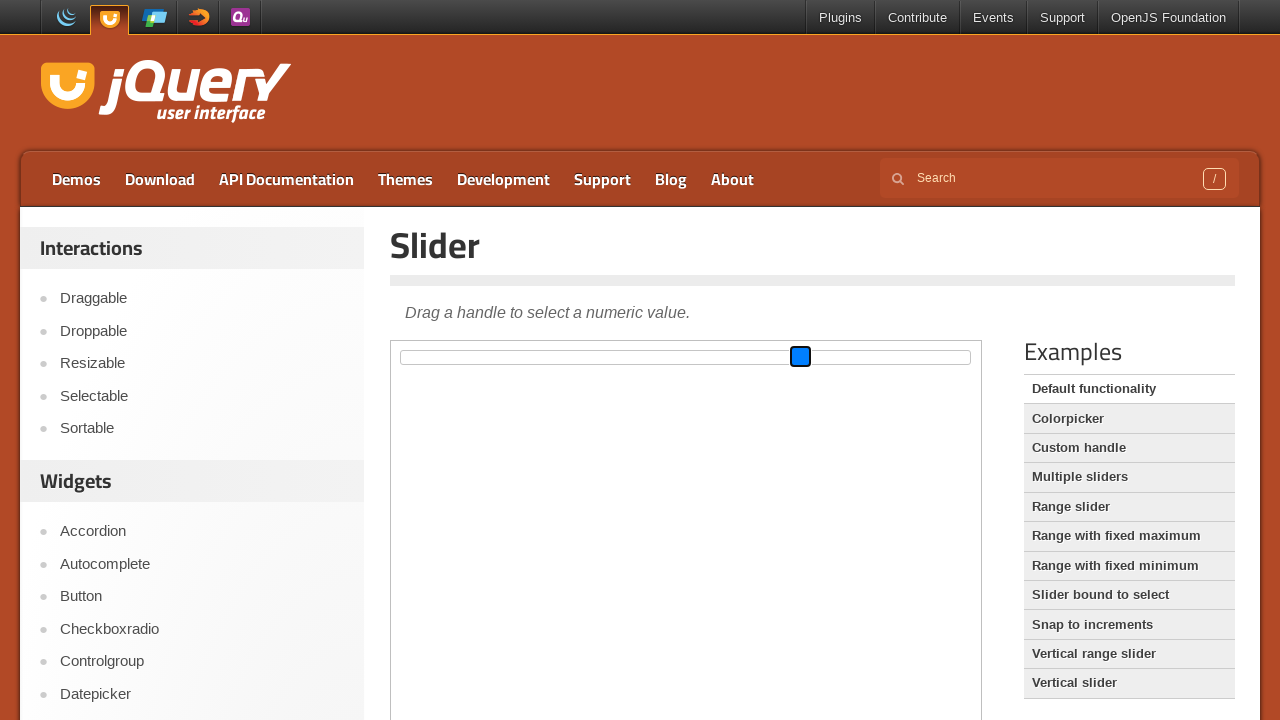

Released mouse button to complete slider drag at (802, 357)
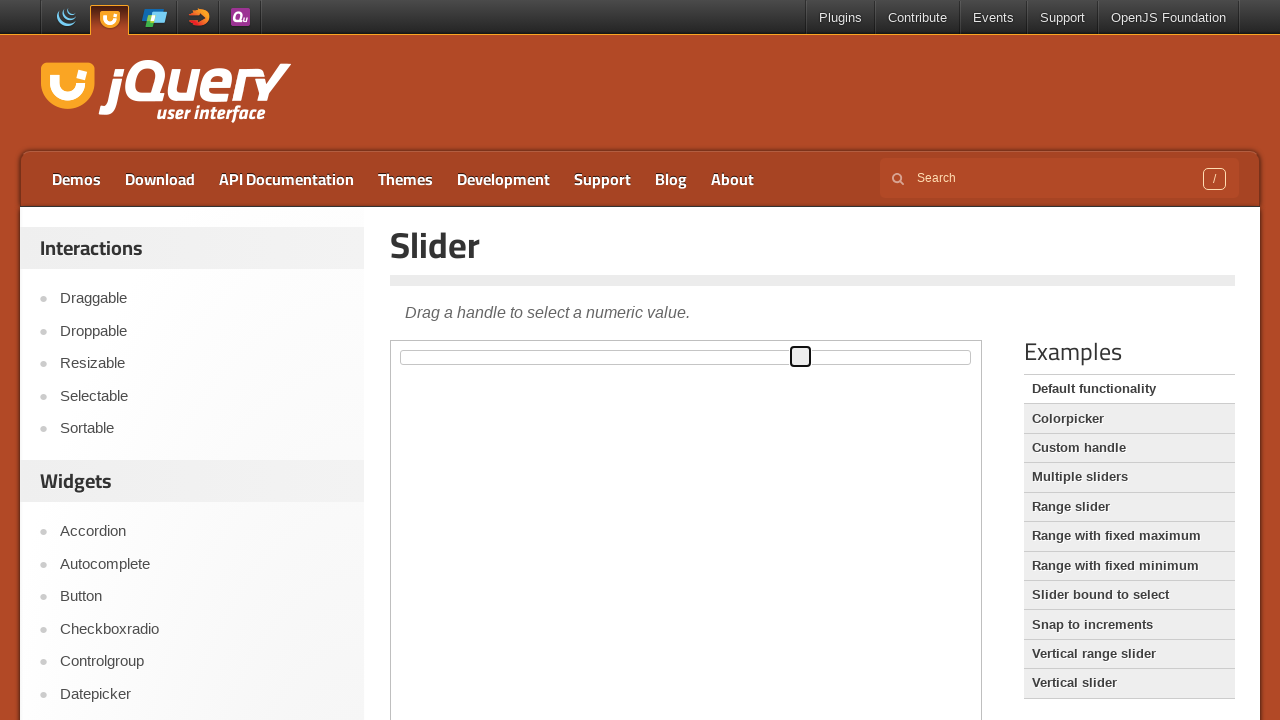

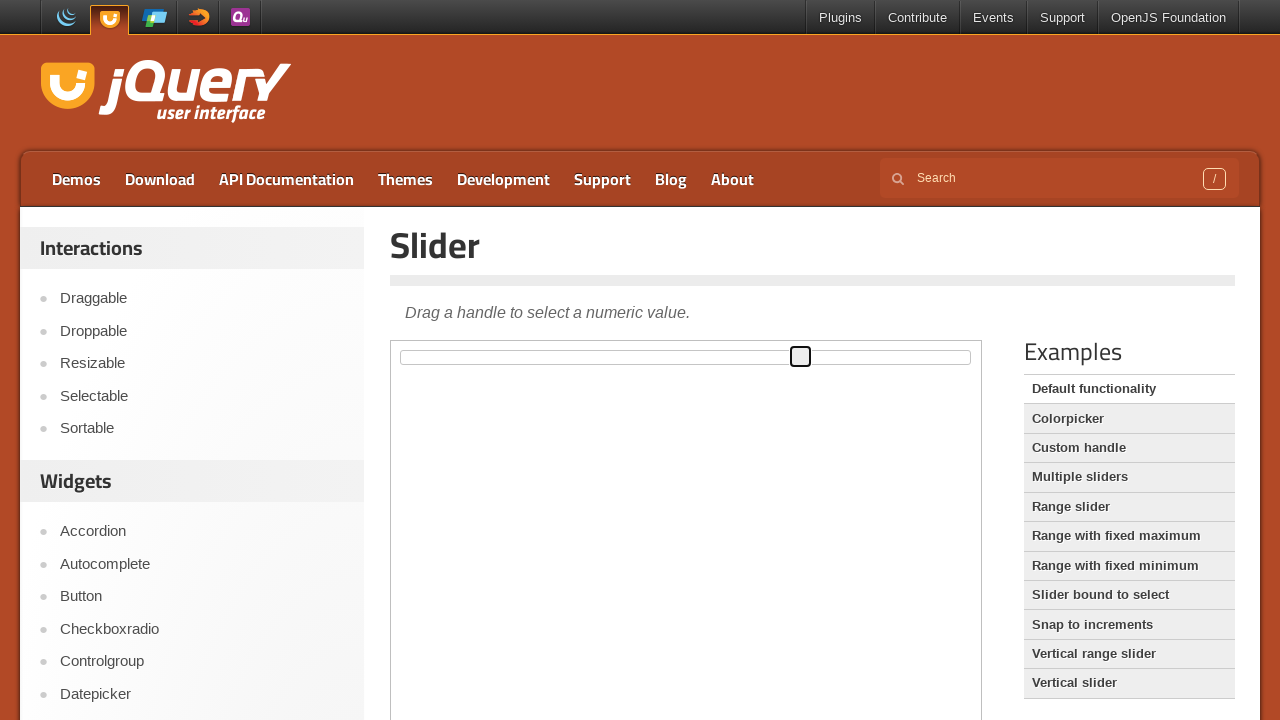